Tests the Python.org search functionality by entering "pycon" as a search query and verifying that results are found.

Starting URL: http://www.python.org

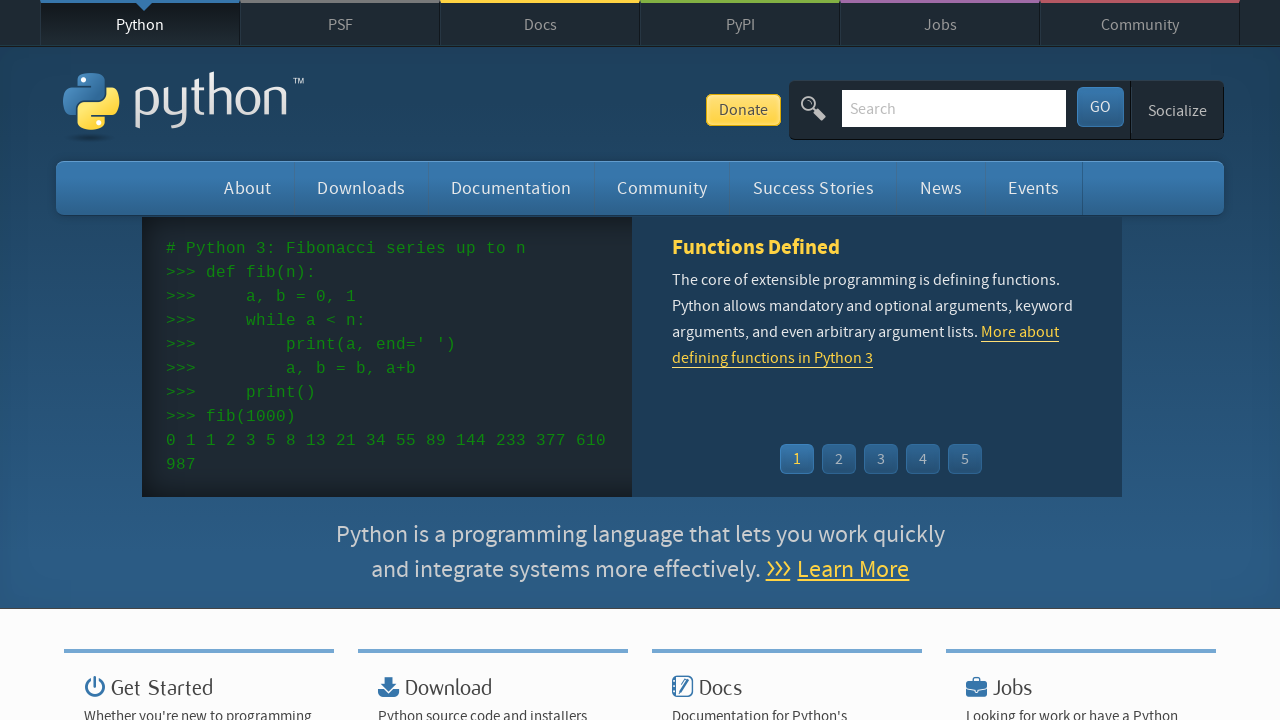

Verified Python.org page loaded with 'Python' in title
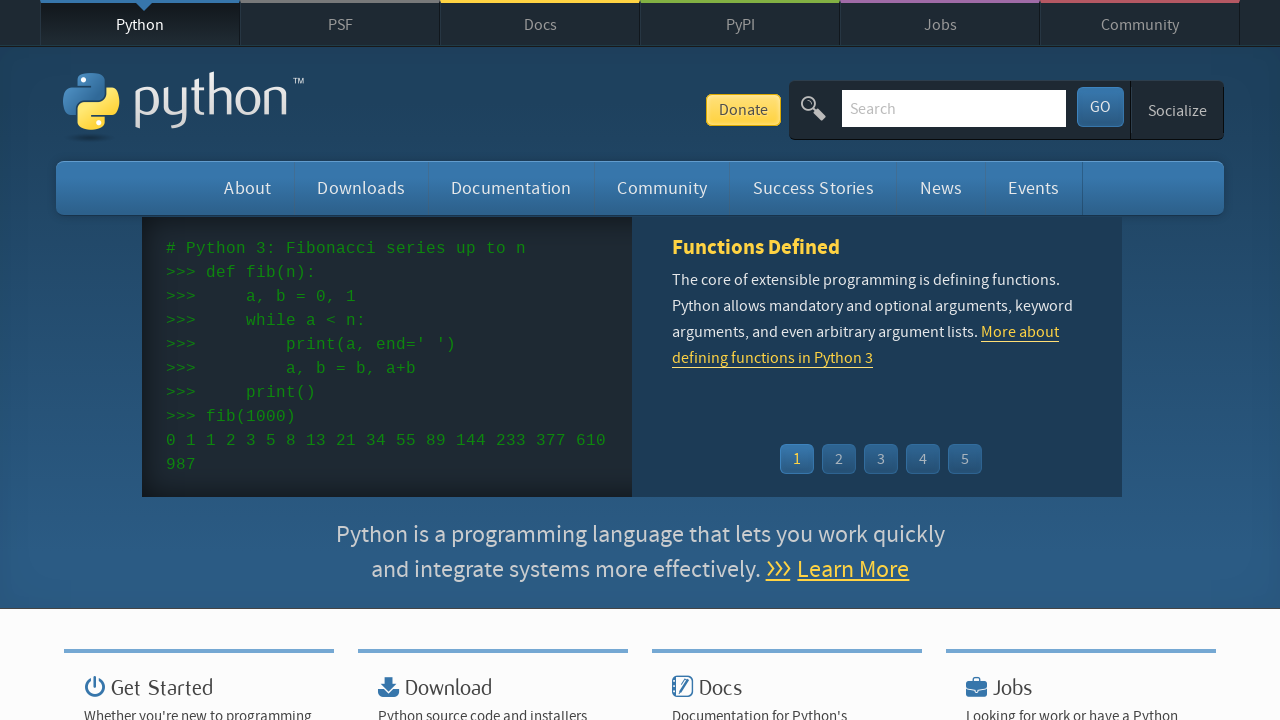

Located and cleared the search input field on input[name='q']
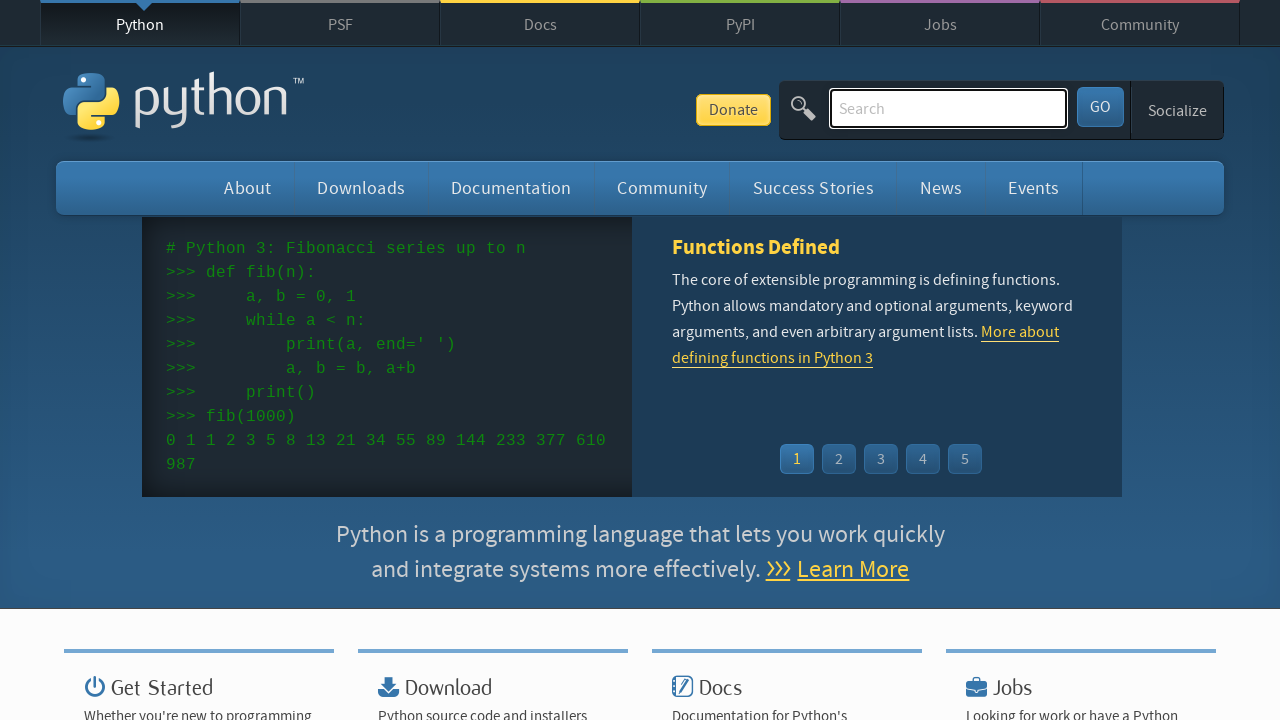

Entered 'pycon' as search query on input[name='q']
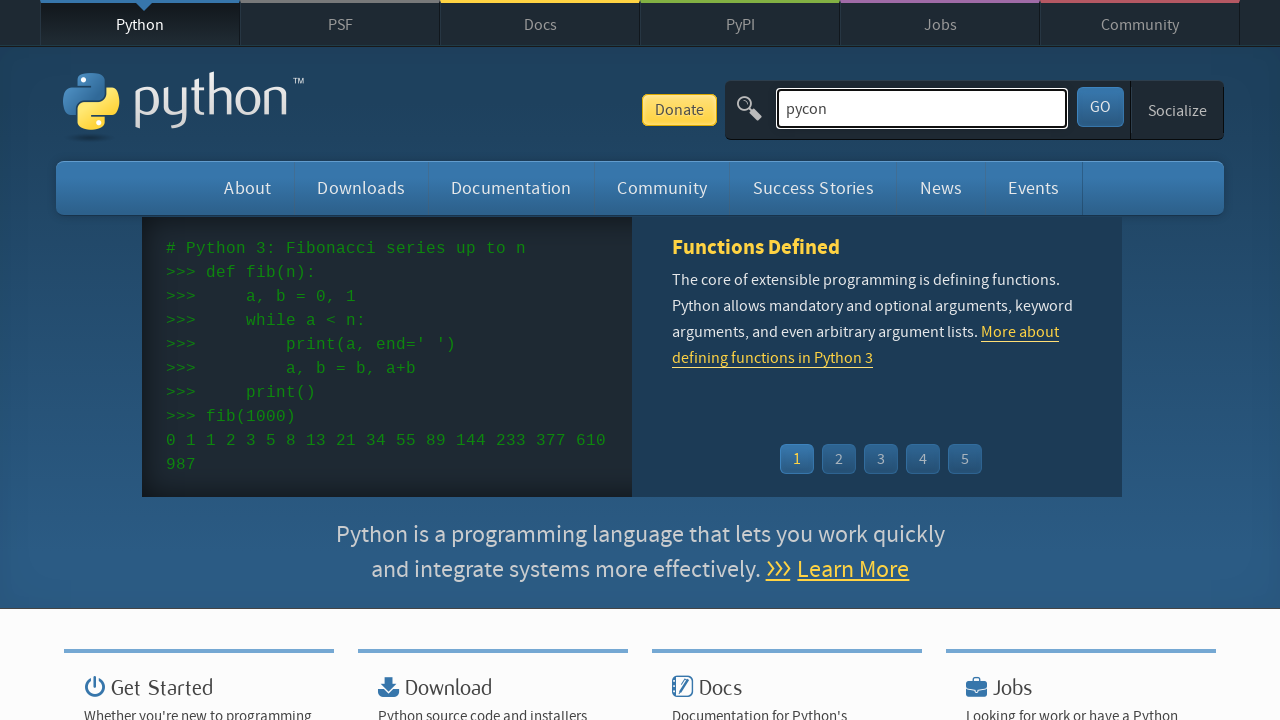

Submitted search query by pressing Enter on input[name='q']
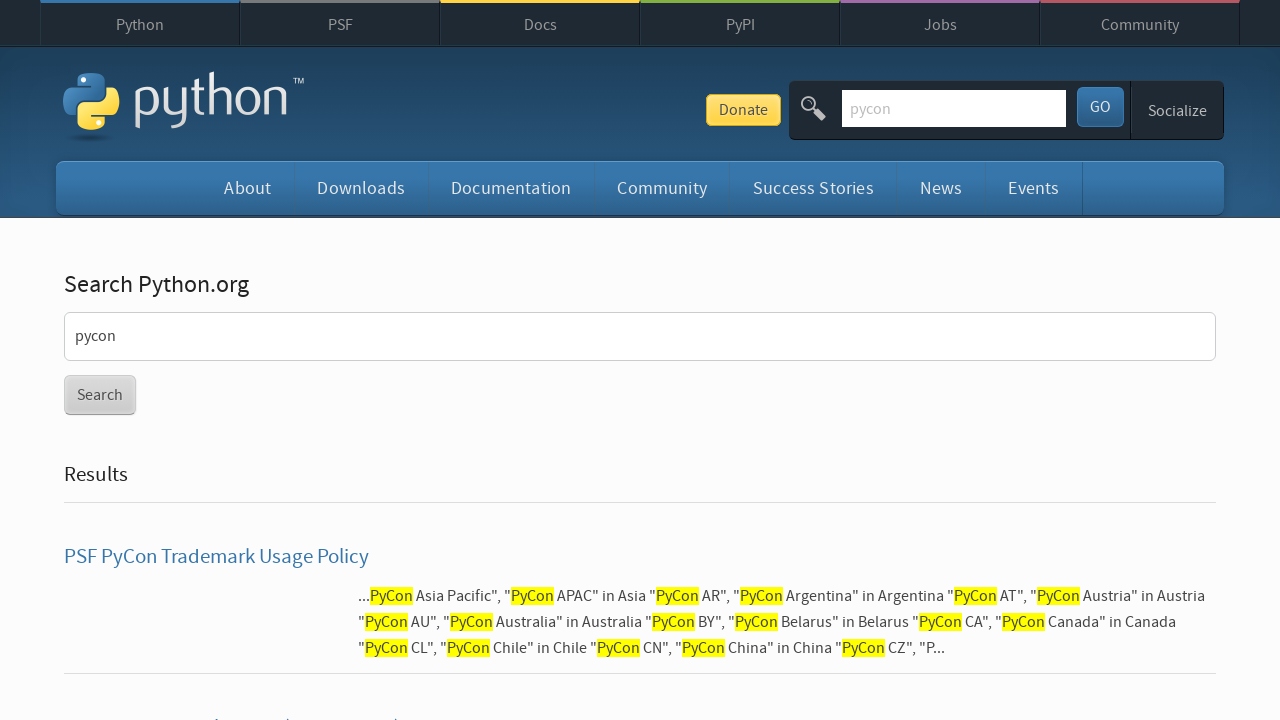

Waited for search results to load (networkidle)
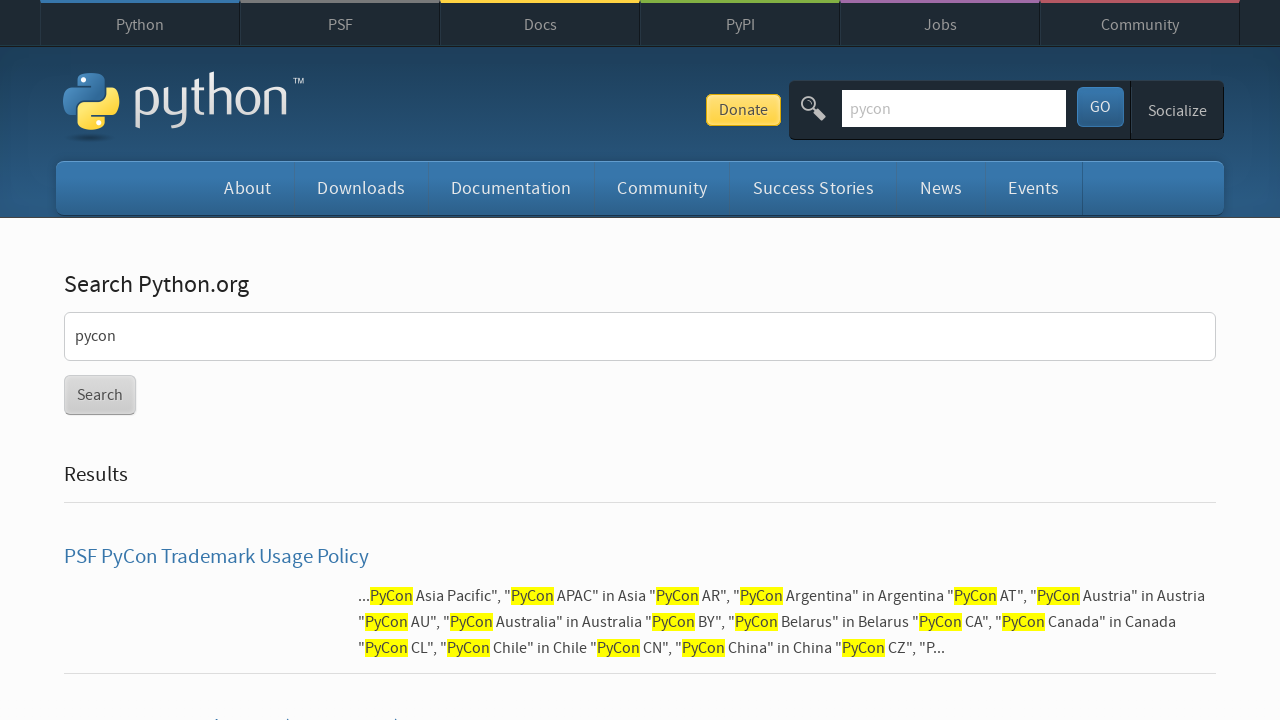

Verified search results were found for 'pycon' query
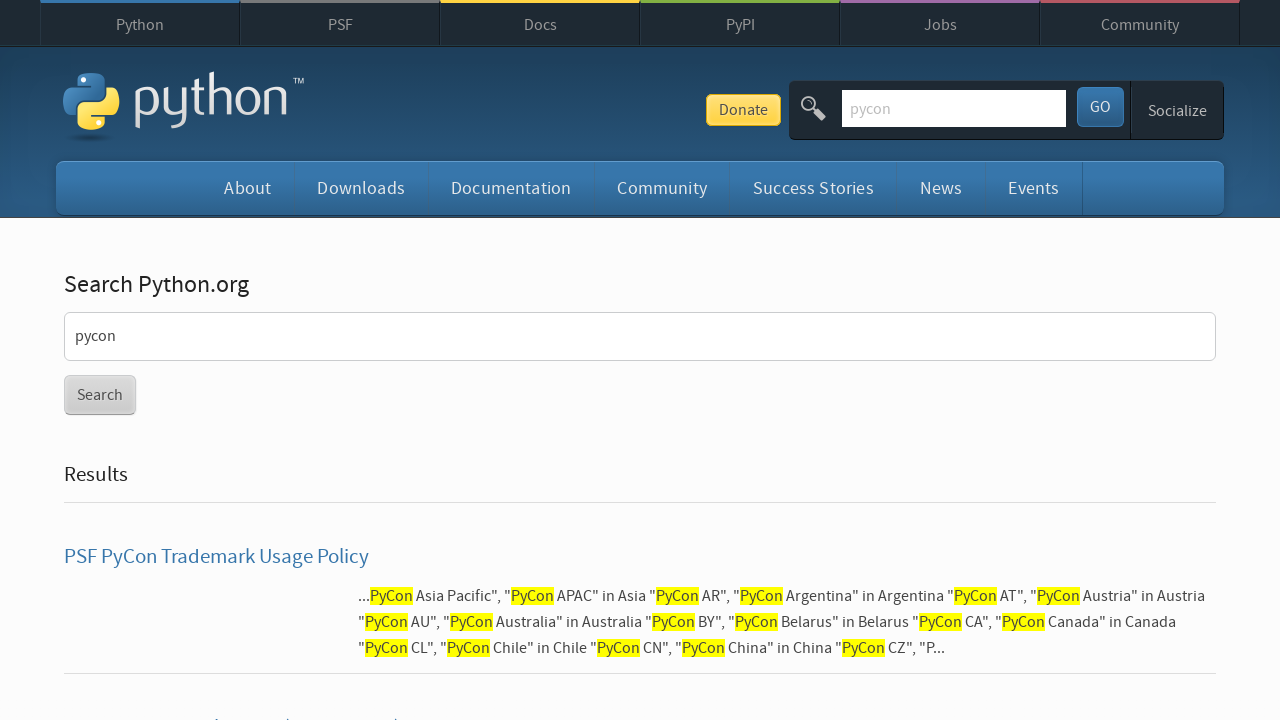

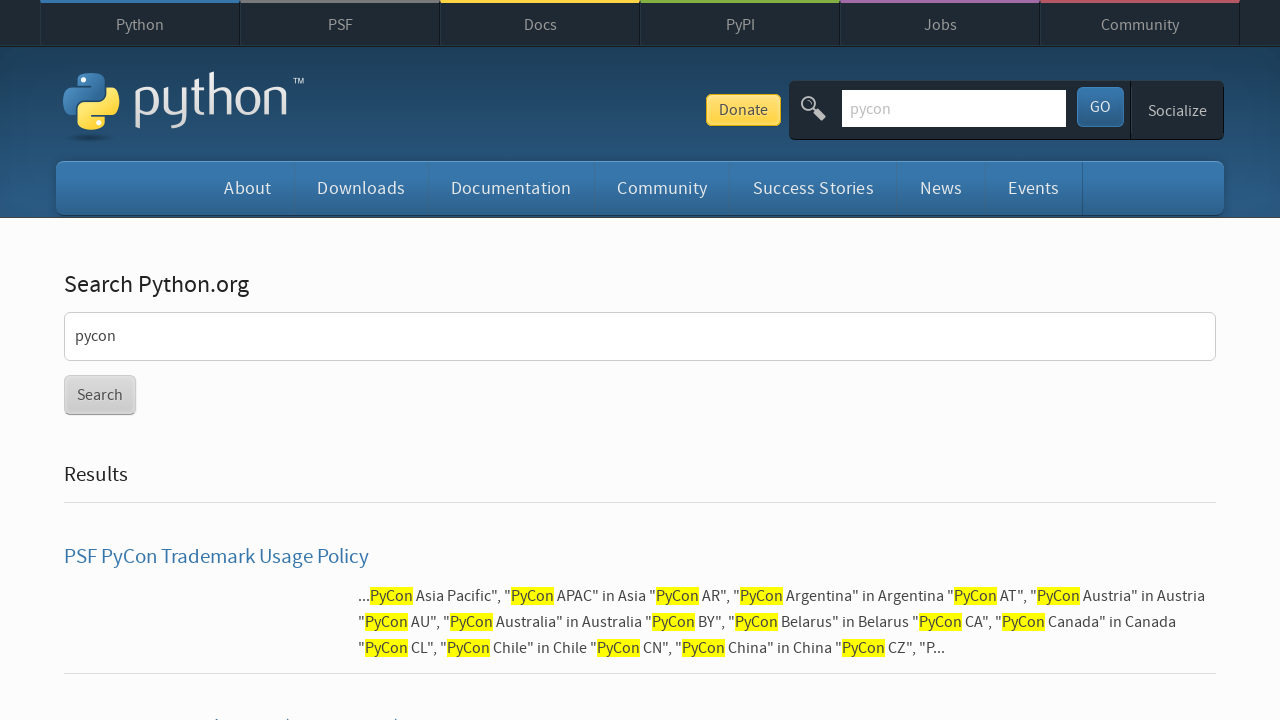